Tests Target.com search functionality by entering a product search term and clicking the search button to submit the query.

Starting URL: https://www.target.com/

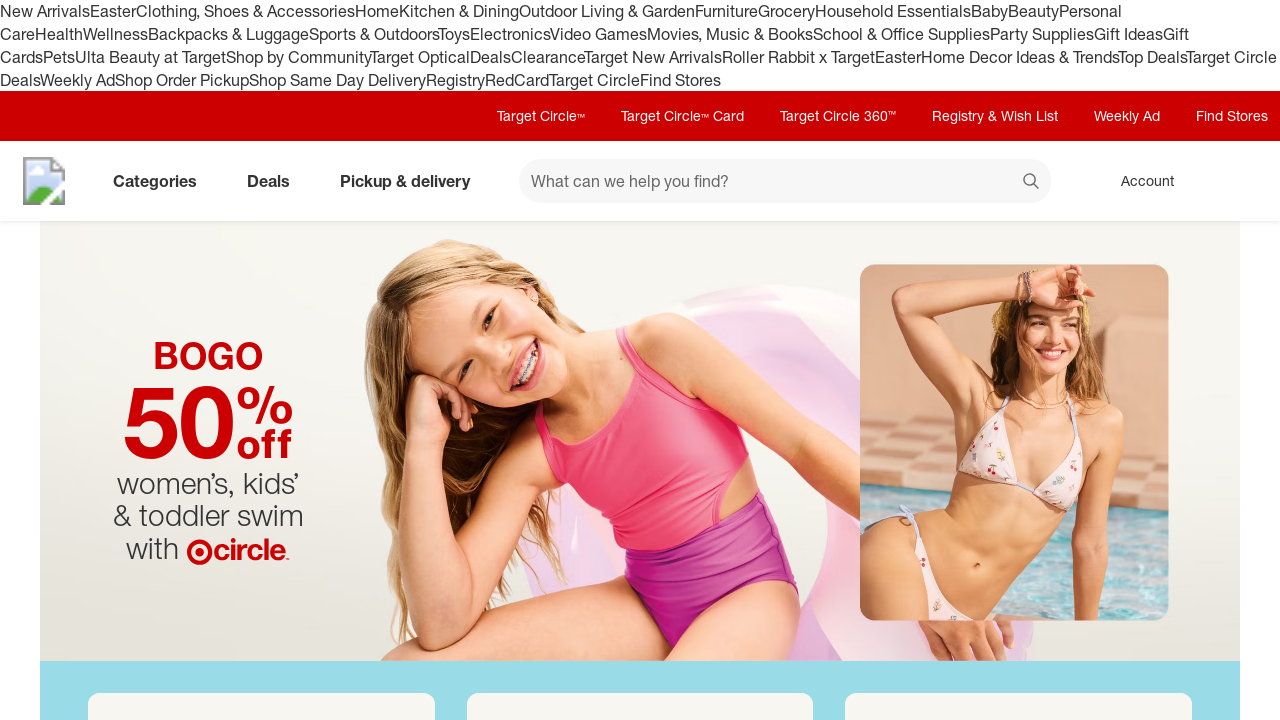

Filled search box with 'wireless headphones' on #search
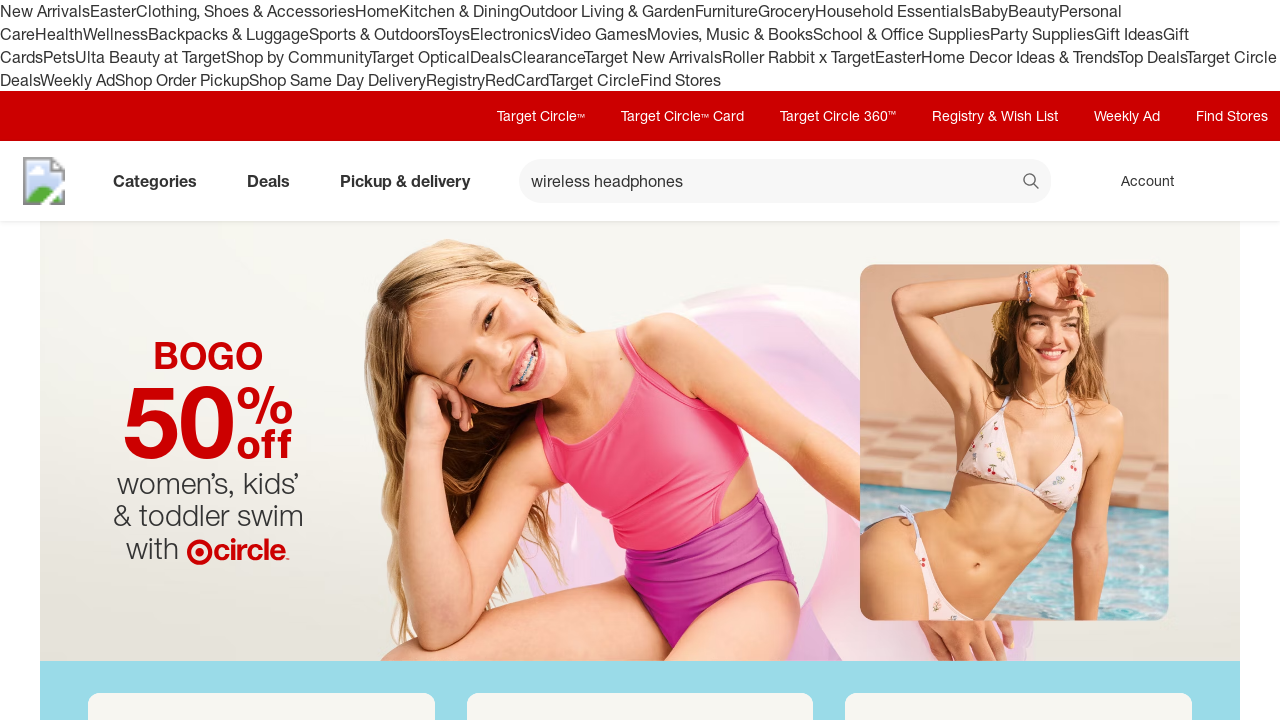

Clicked search button to submit query at (1032, 183) on button:has-text('go'), button[type='submit']
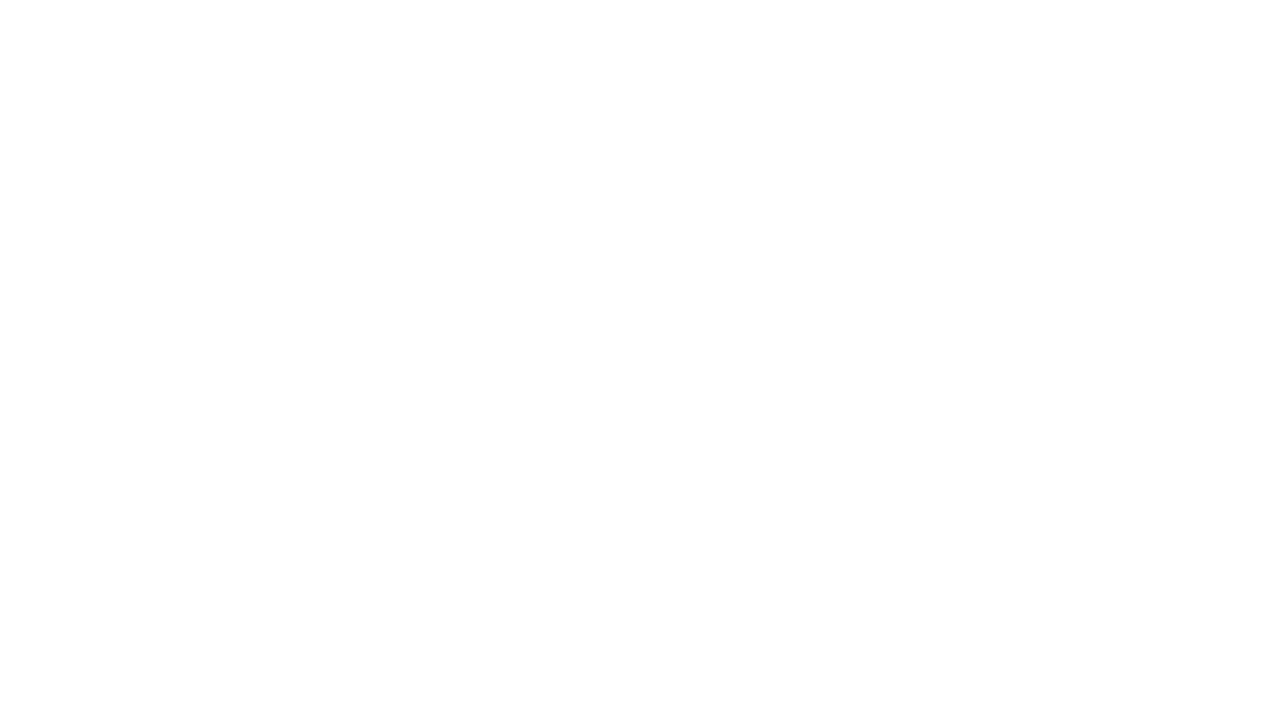

Search results page loaded successfully
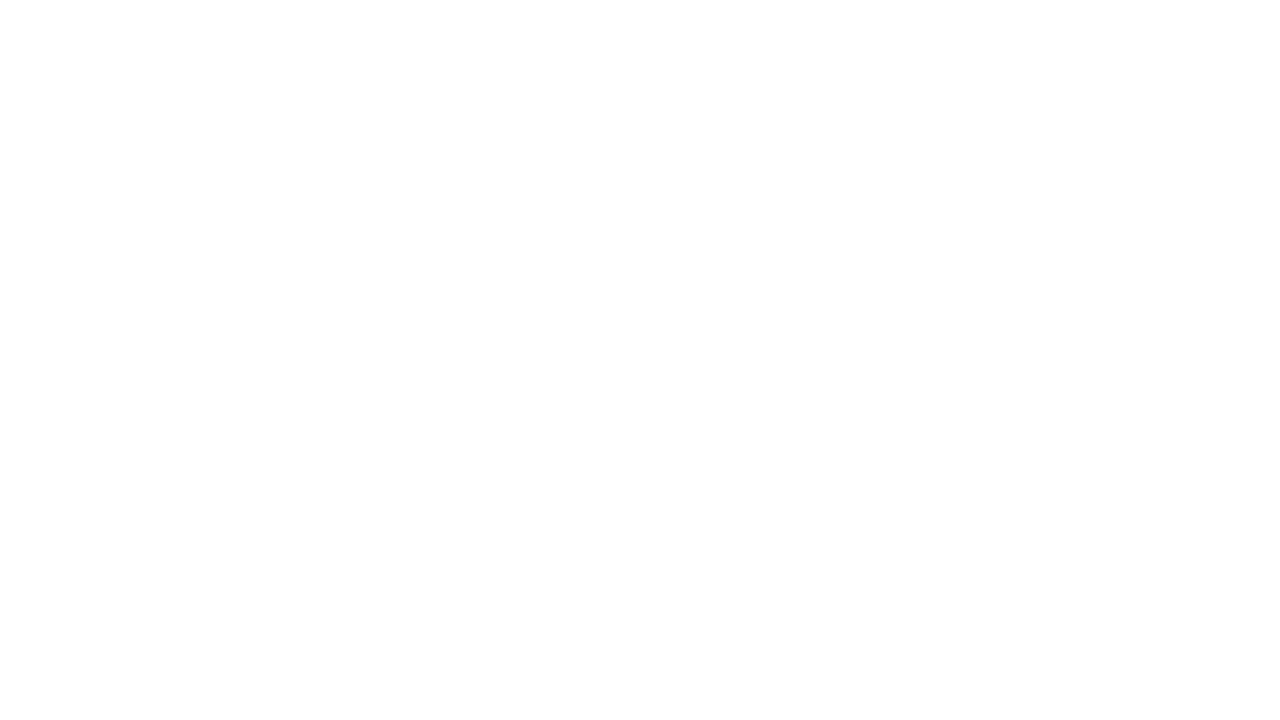

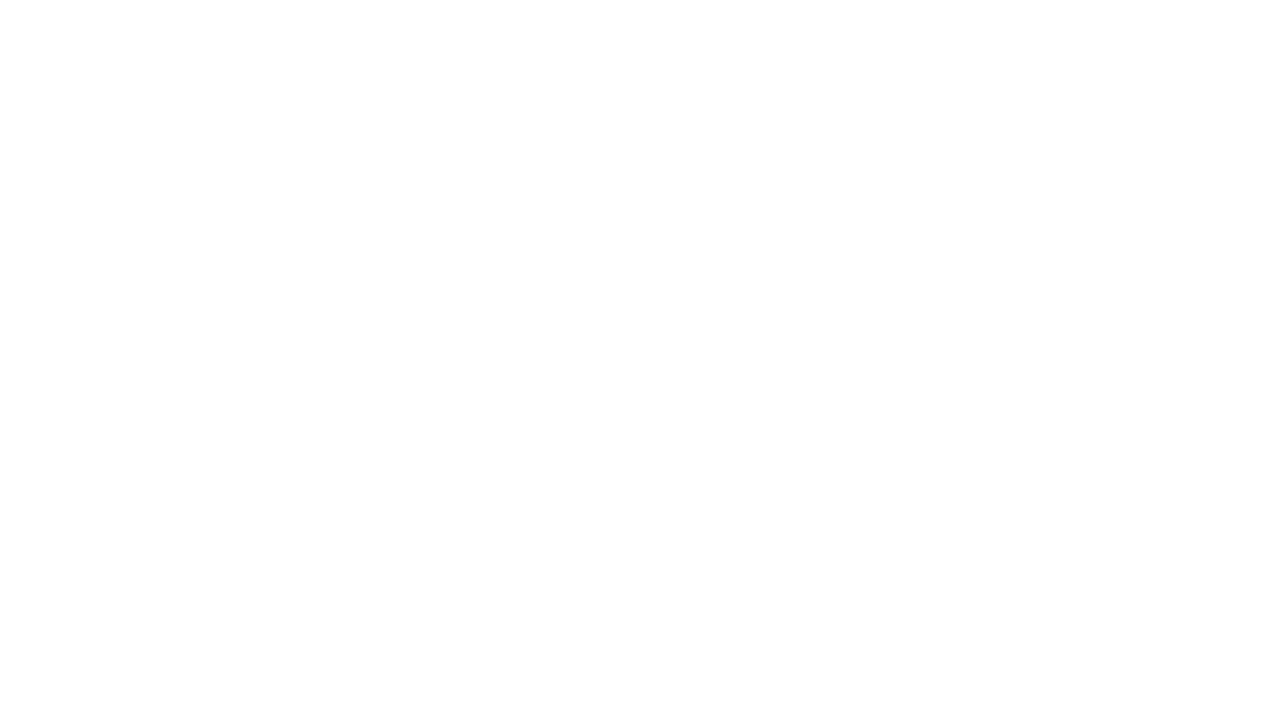